Tests dynamic loading functionality by clicking a start button and waiting for a hidden element to become visible, then verifying the displayed text contains "Hello World!"

Starting URL: http://the-internet.herokuapp.com/dynamic_loading/1

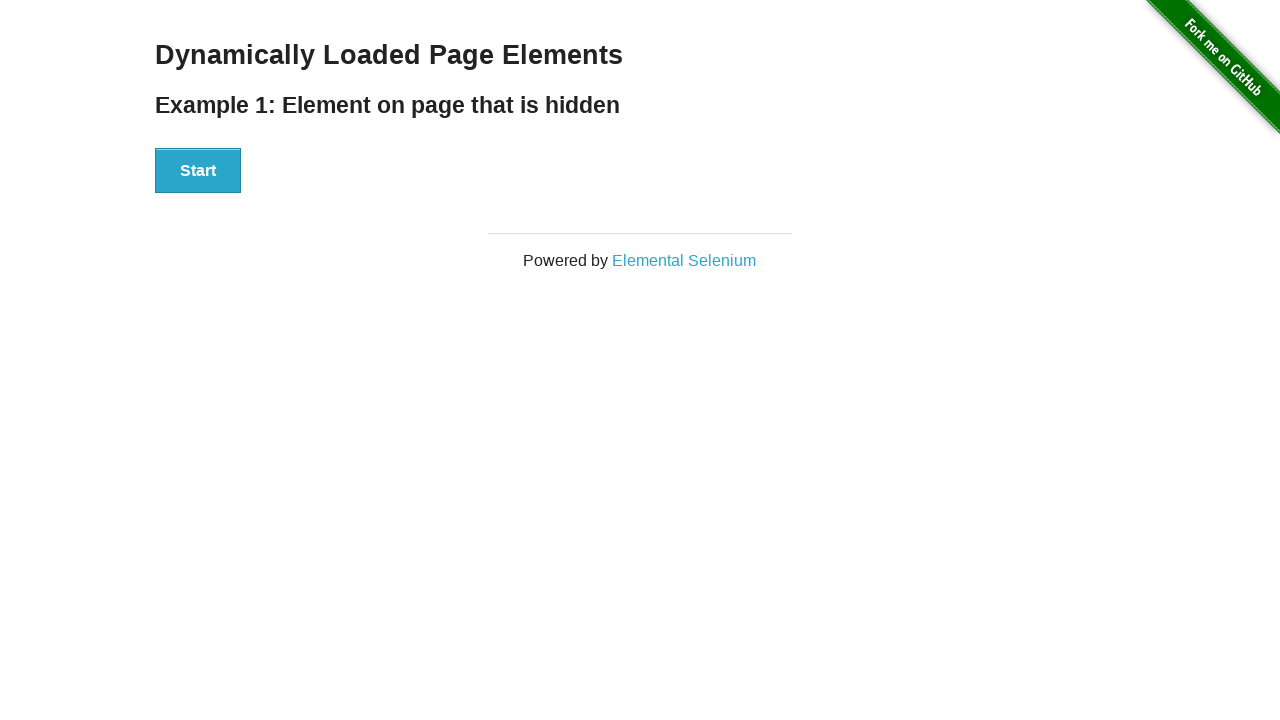

Clicked start button to trigger dynamic loading at (198, 171) on xpath=//div[@id='start']/button
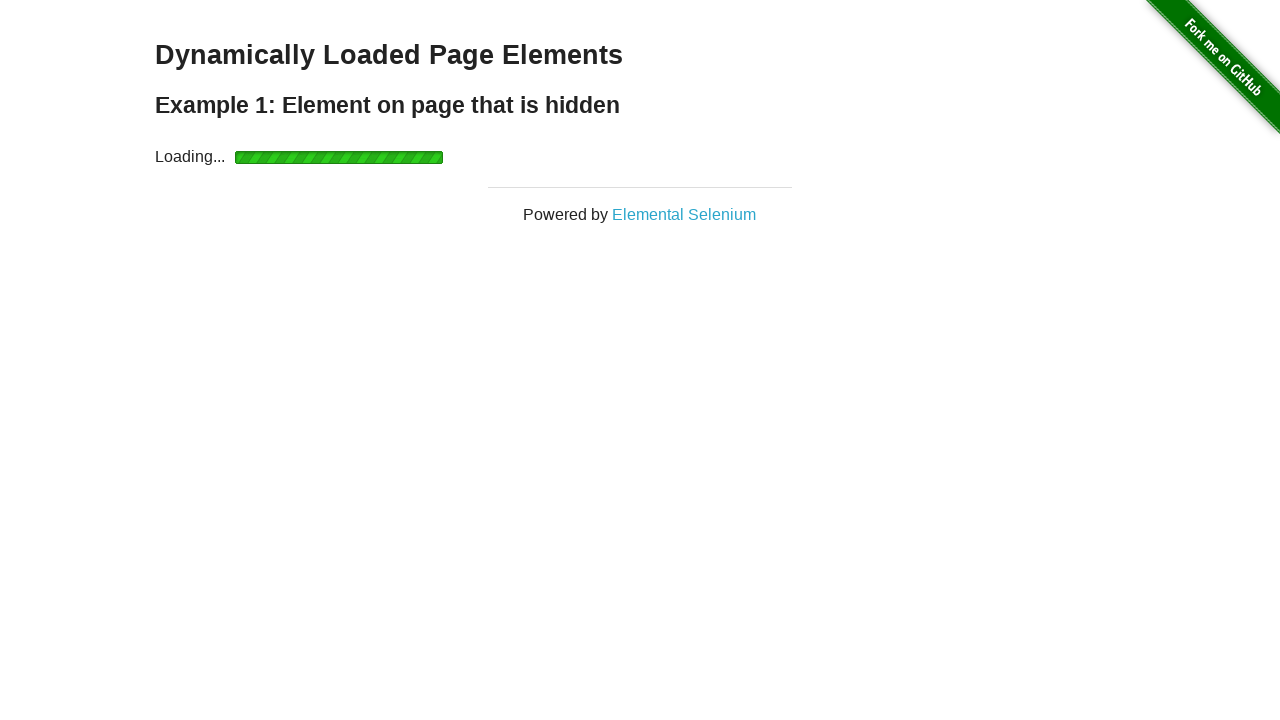

Finish element became visible after dynamic loading
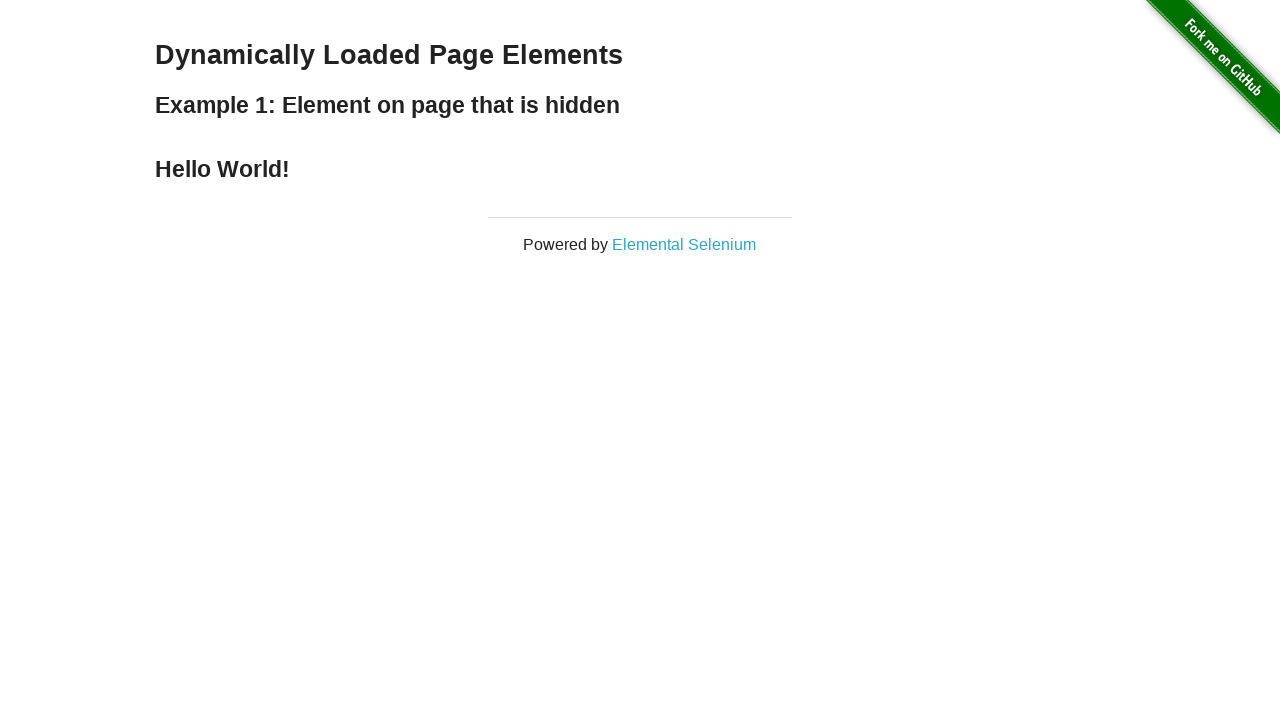

Retrieved finish element text content
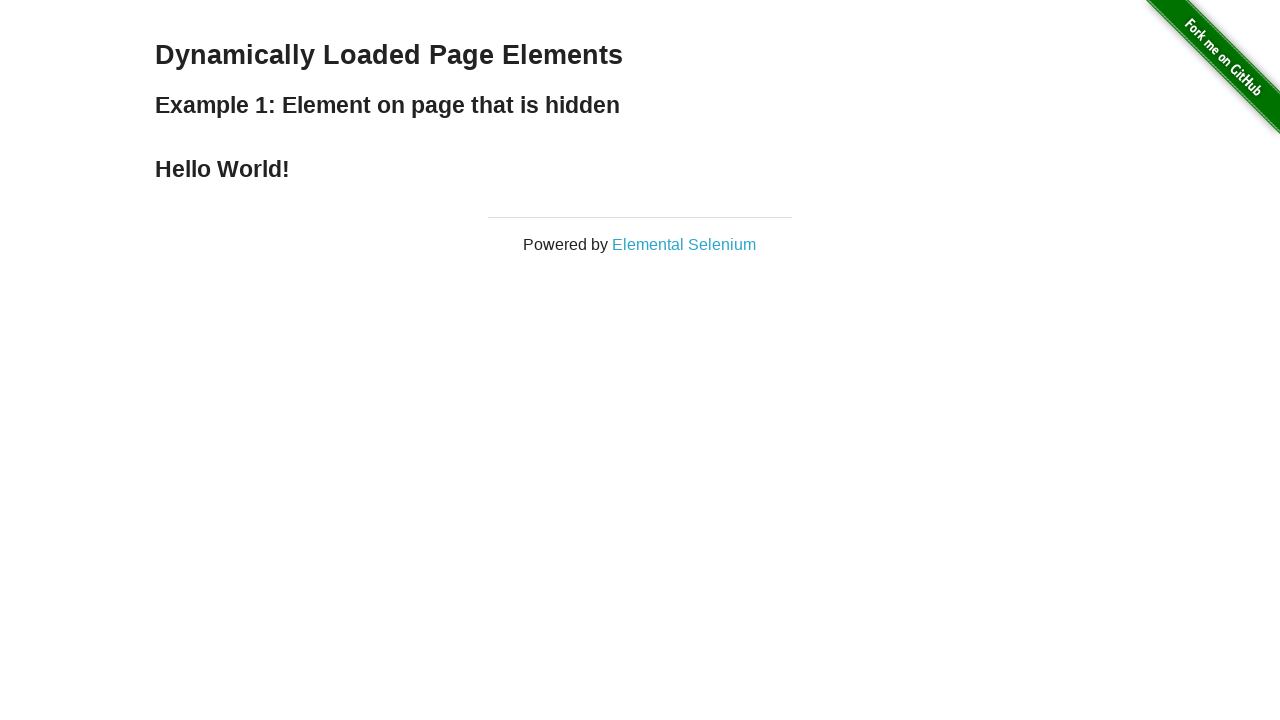

Verified finish text contains 'Hello World!'
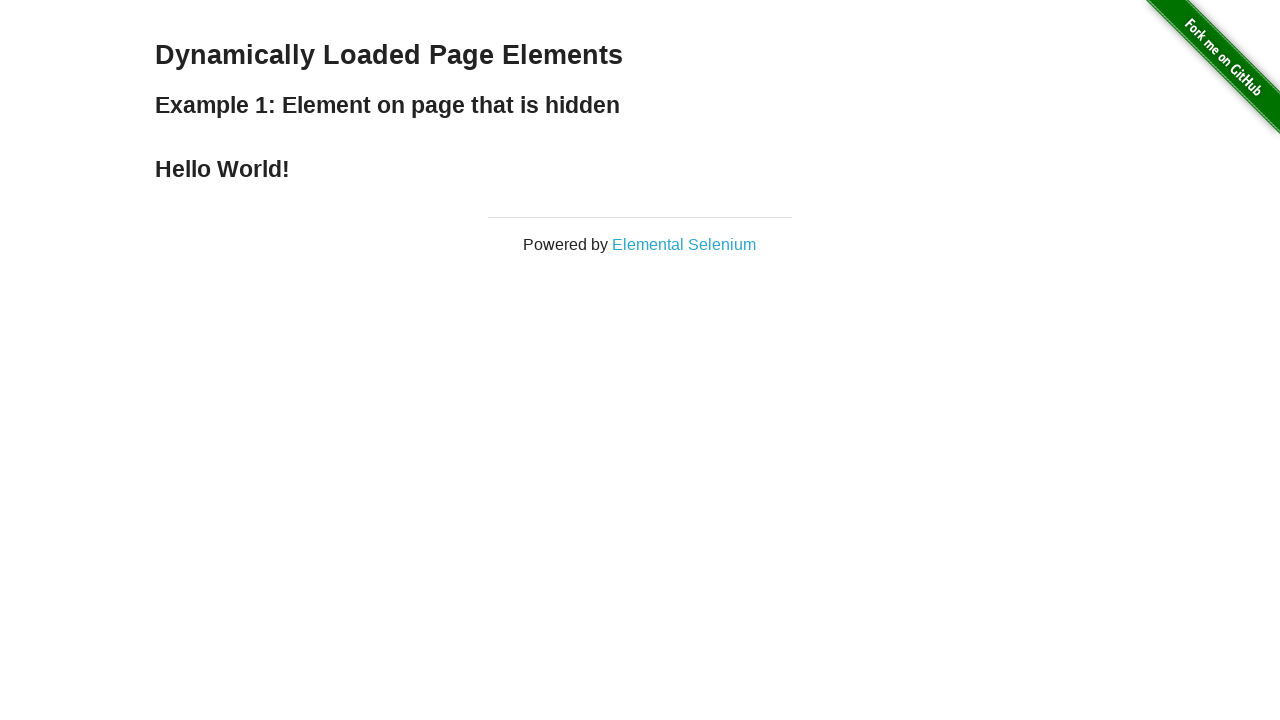

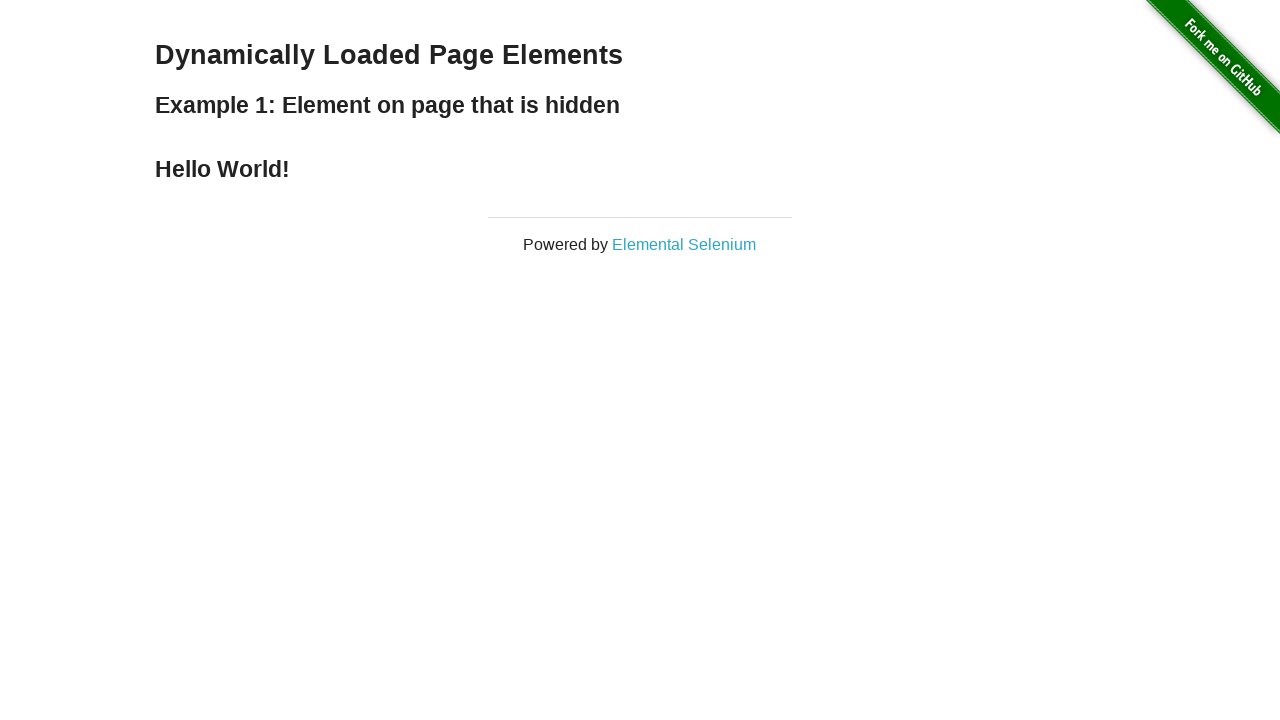